Tests dynamic element handling by adding and removing elements on the page, verifying their presence and handling StaleElementReferenceException

Starting URL: https://practice.cydeo.com/add_remove_elements/

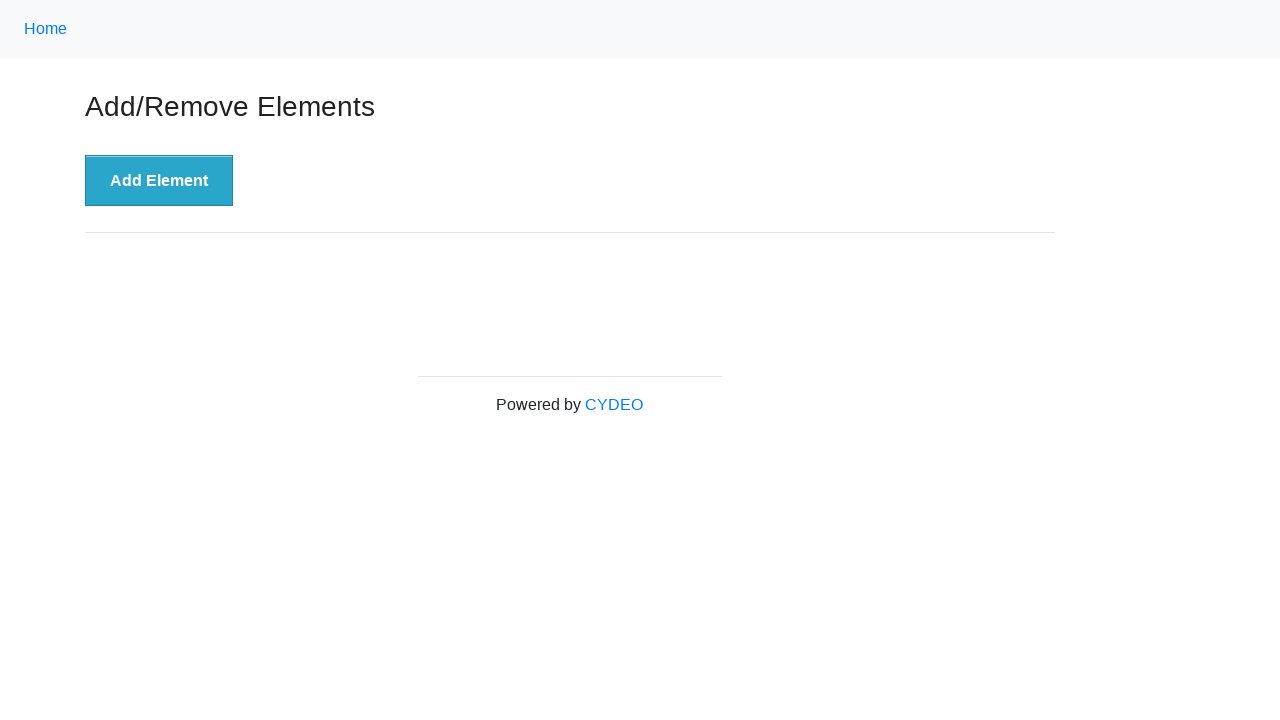

Clicked 'Add Element' button to create a new dynamic element at (159, 181) on xpath=//button[text()='Add Element']
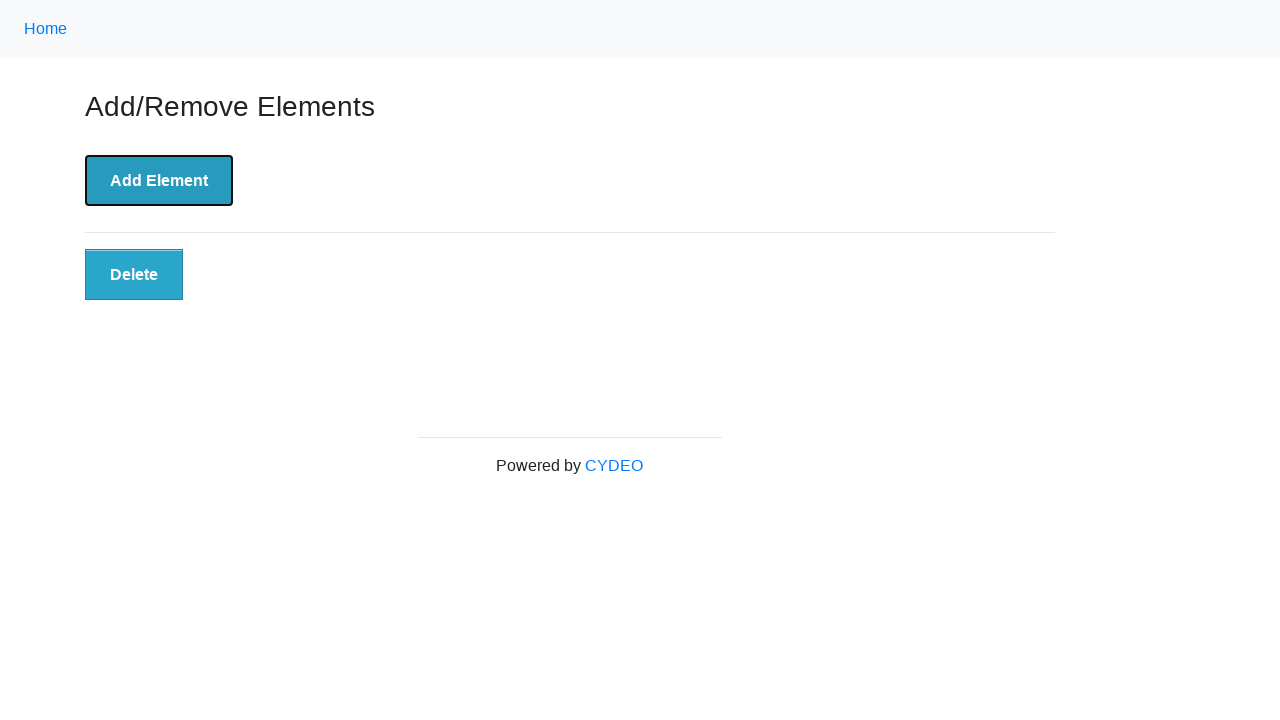

Located the Delete button element
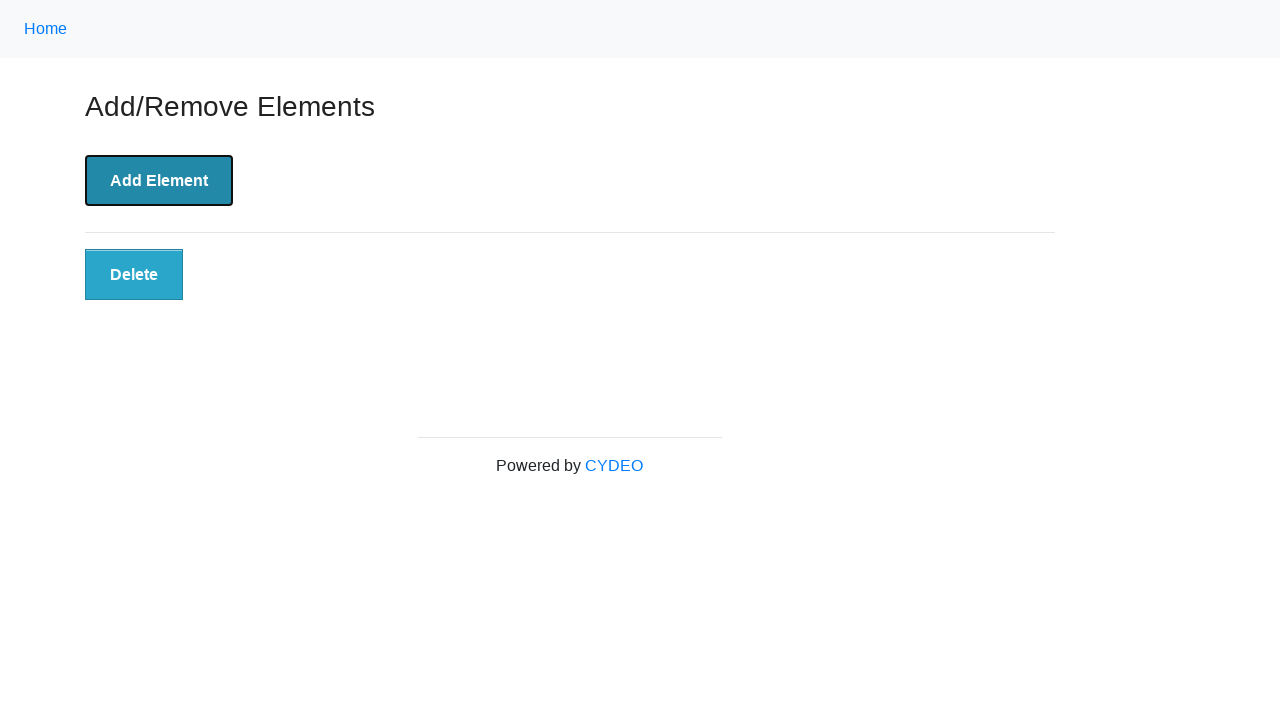

Verified that Delete button is visible
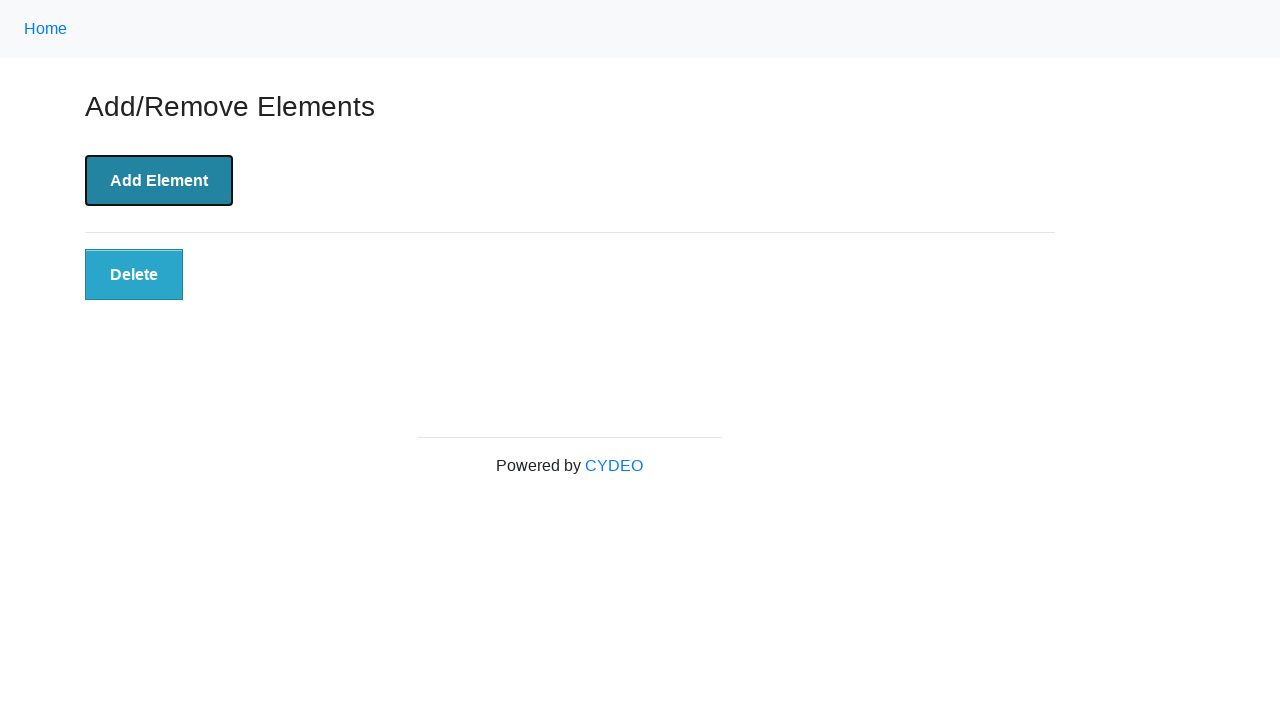

Clicked the Delete button to remove the dynamic element at (134, 275) on xpath=//button[text()='Delete']
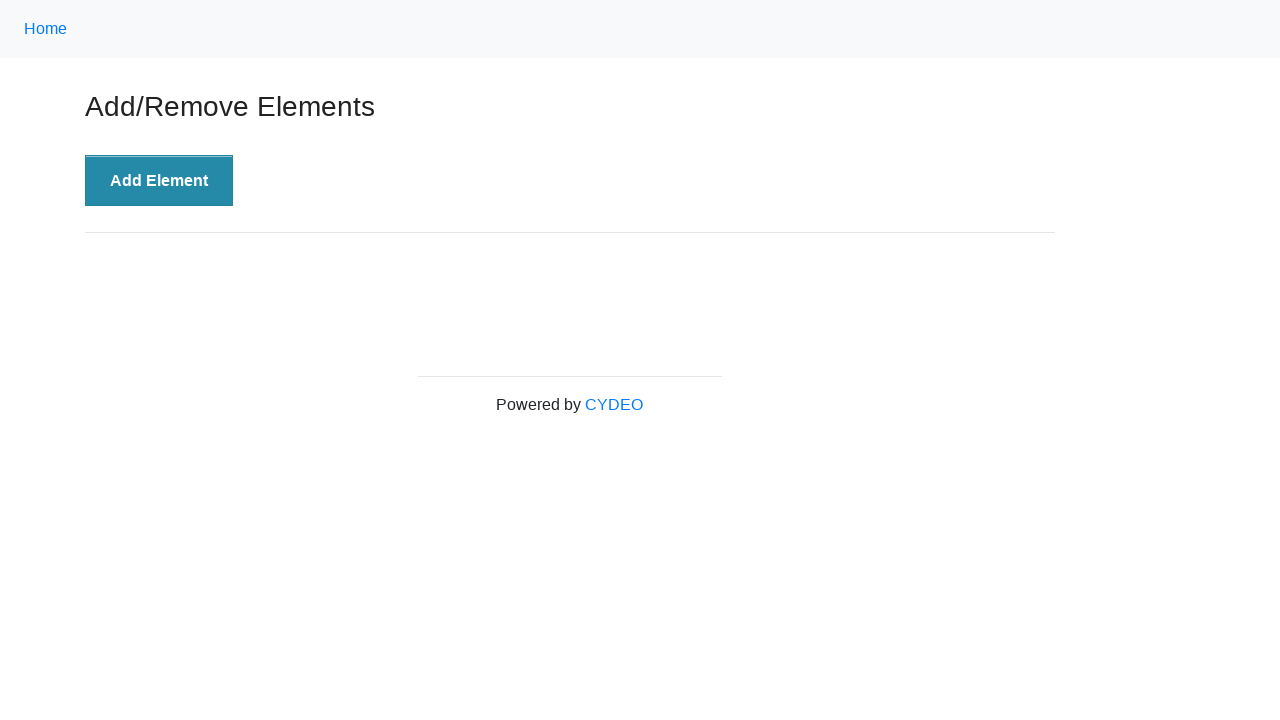

Verified that Delete button no longer exists in the DOM after deletion
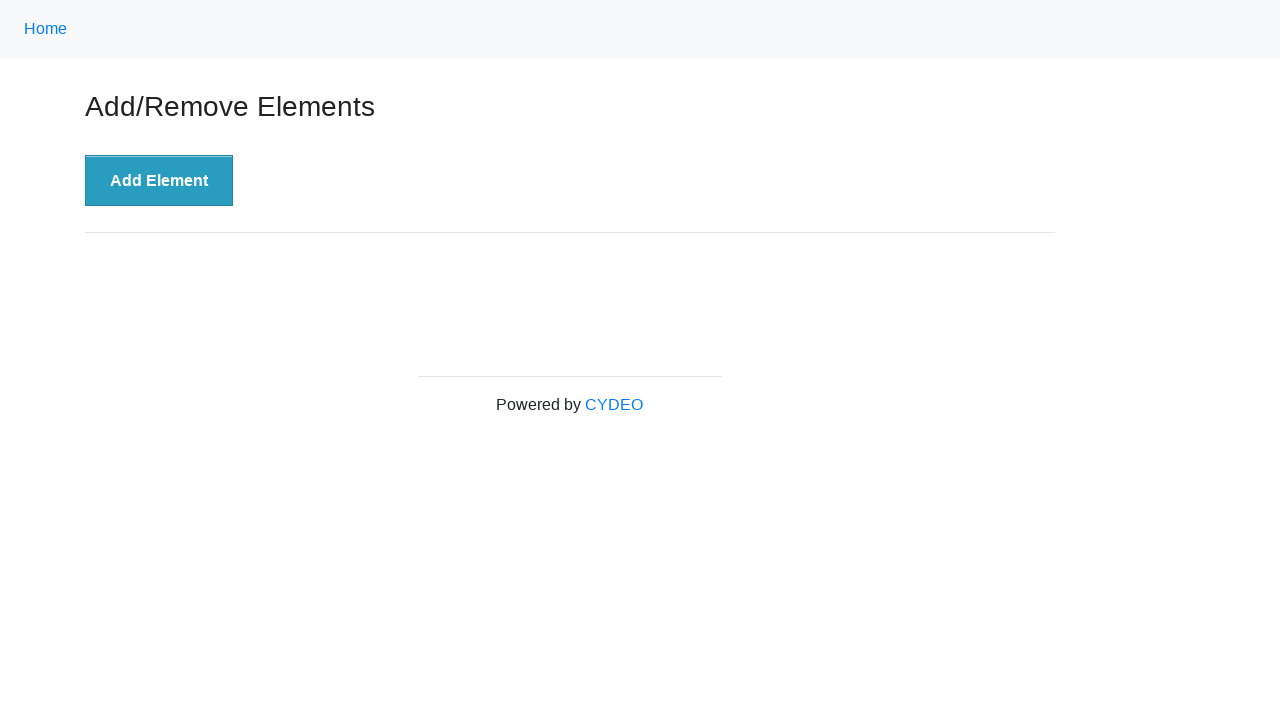

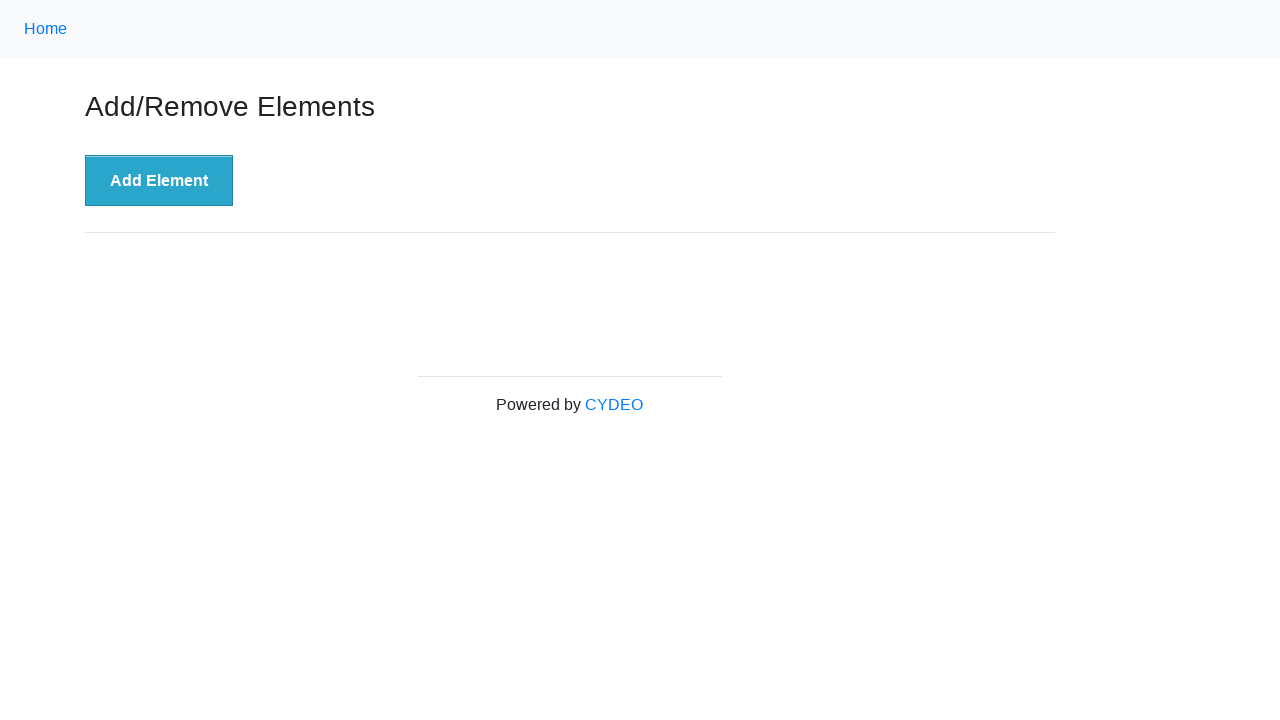